Tests that edits are saved when the input field loses focus (blur)

Starting URL: https://demo.playwright.dev/todomvc

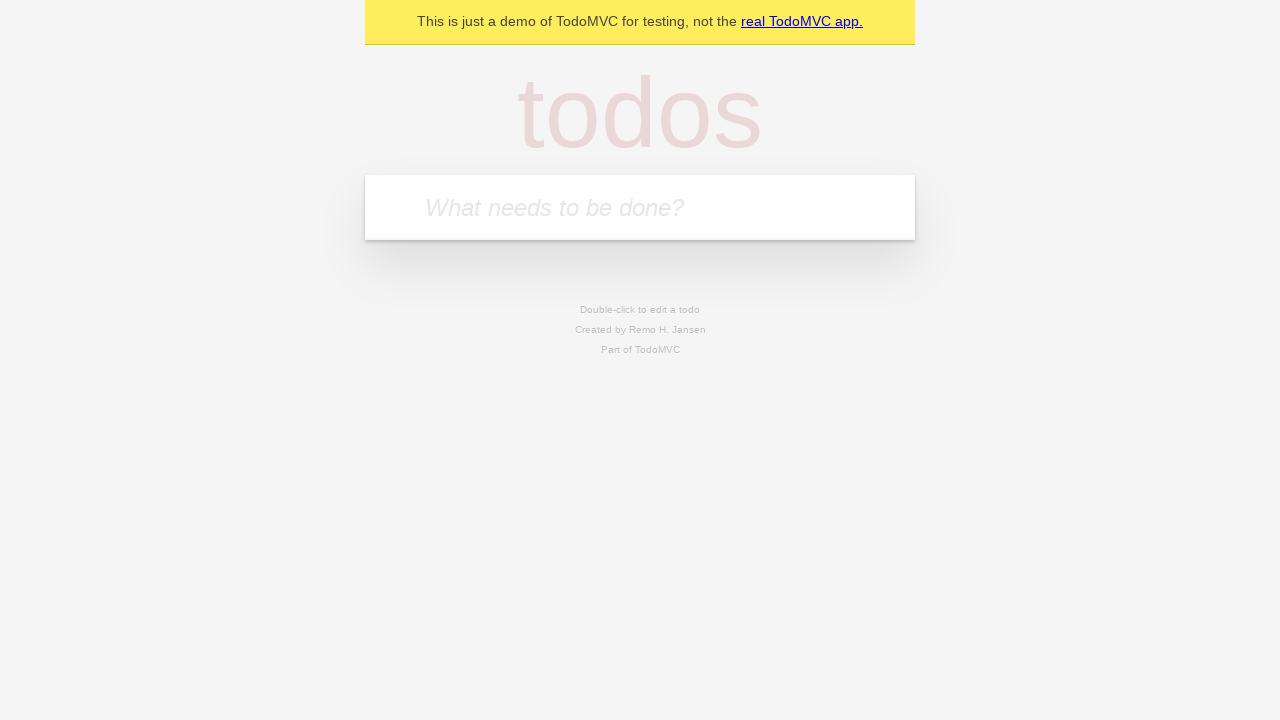

Filled todo input with 'buy some cheese' on internal:attr=[placeholder="What needs to be done?"i]
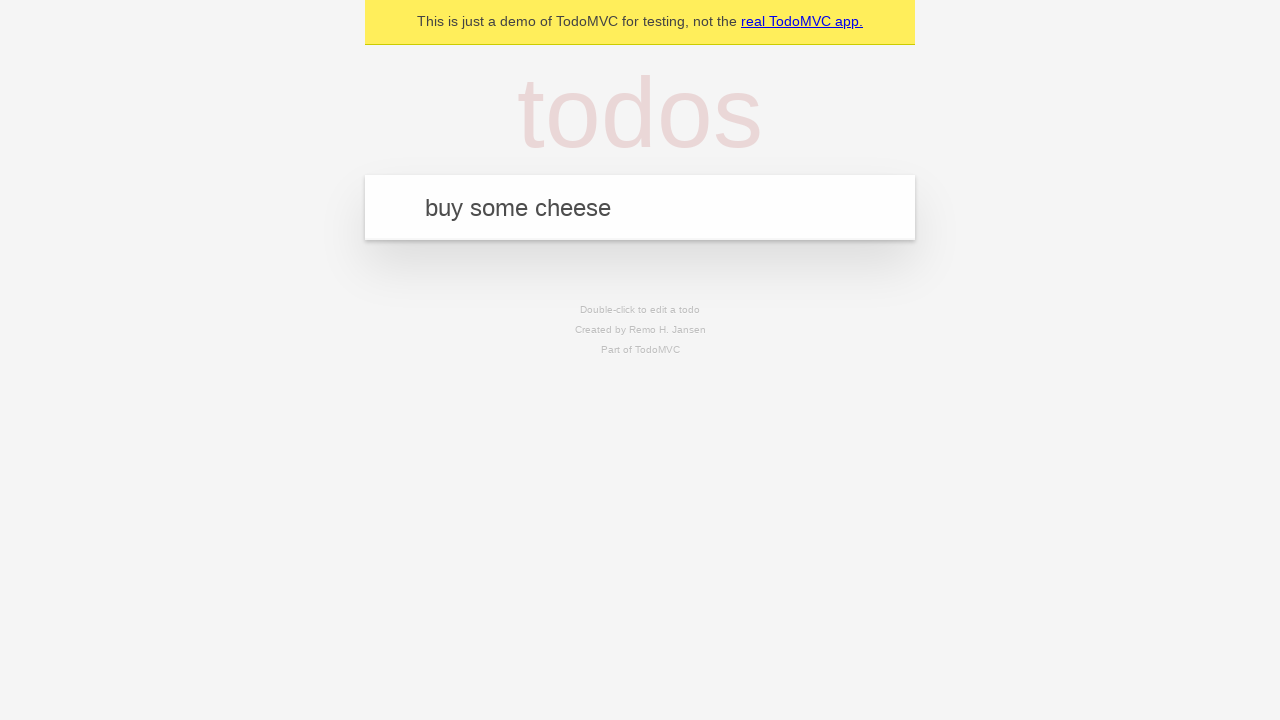

Pressed Enter to create first todo on internal:attr=[placeholder="What needs to be done?"i]
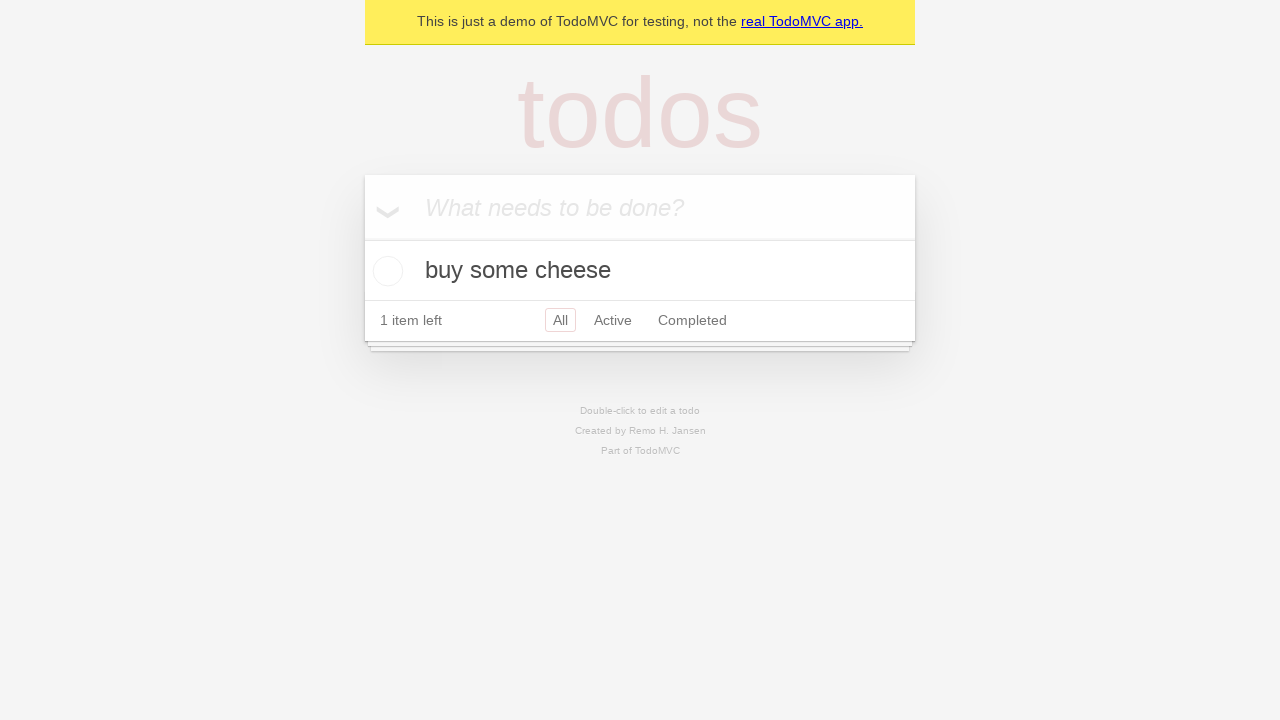

Filled todo input with 'feed the cat' on internal:attr=[placeholder="What needs to be done?"i]
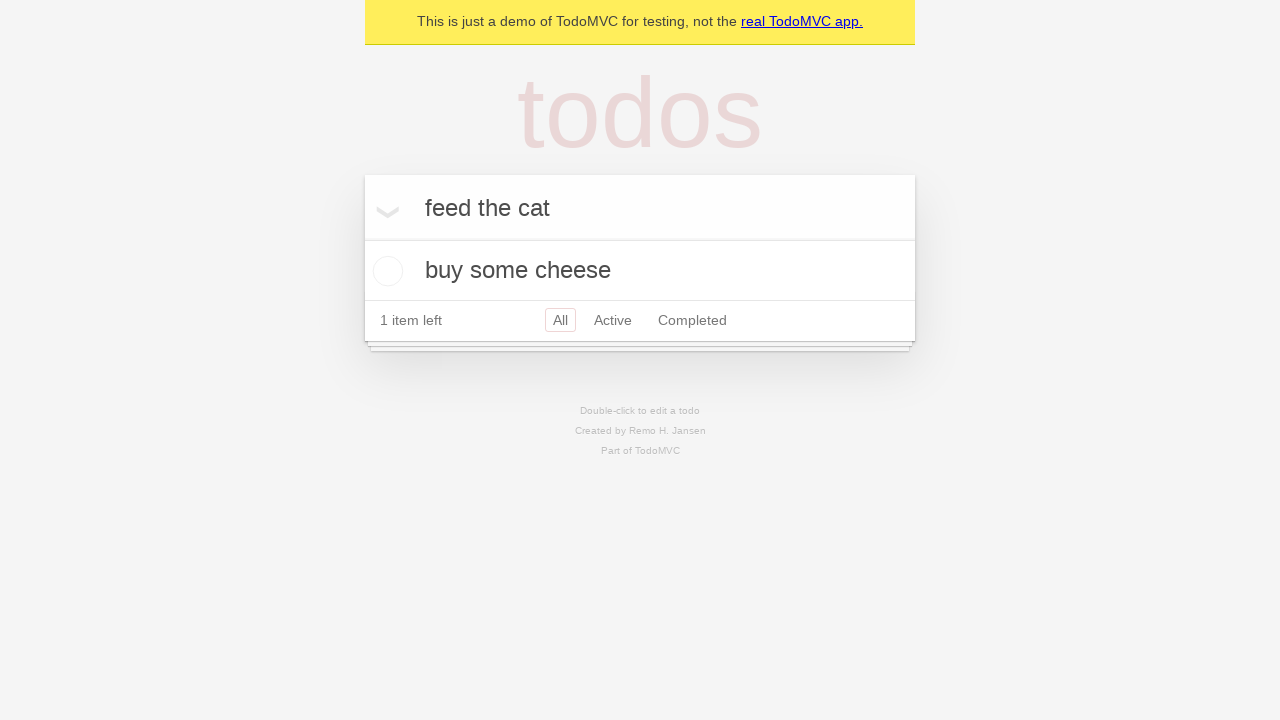

Pressed Enter to create second todo on internal:attr=[placeholder="What needs to be done?"i]
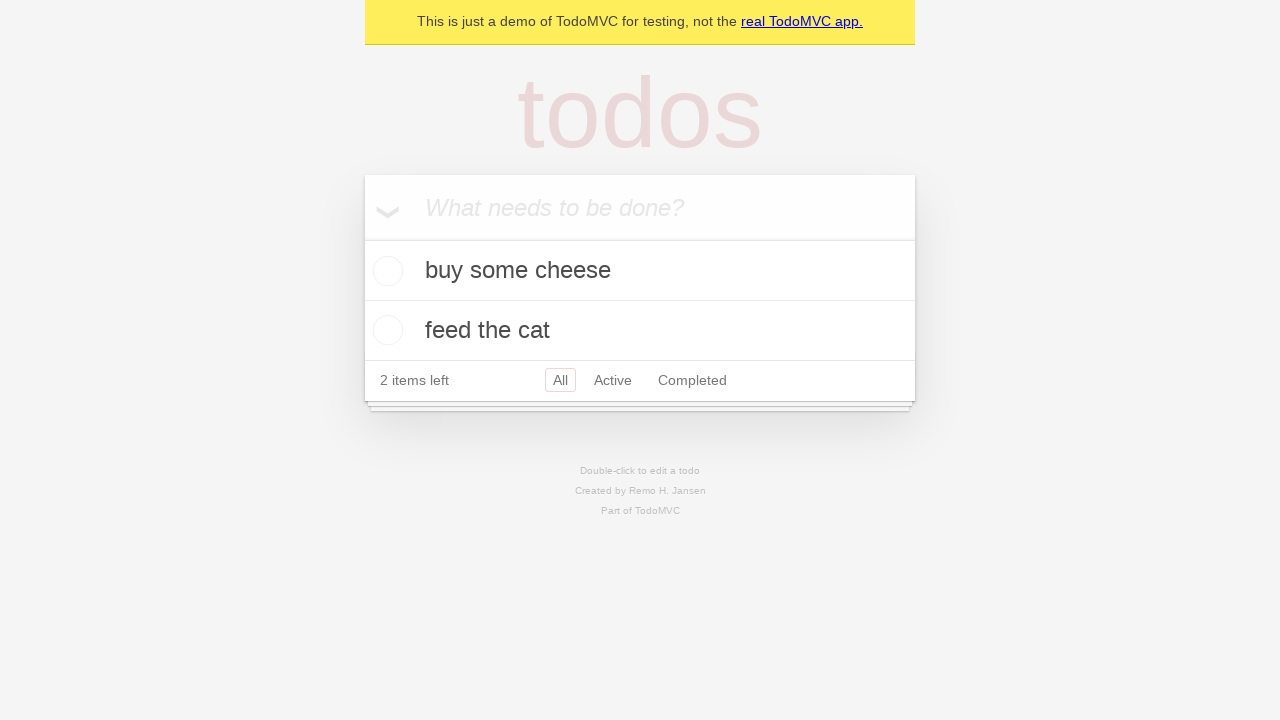

Filled todo input with 'book a doctors appointment' on internal:attr=[placeholder="What needs to be done?"i]
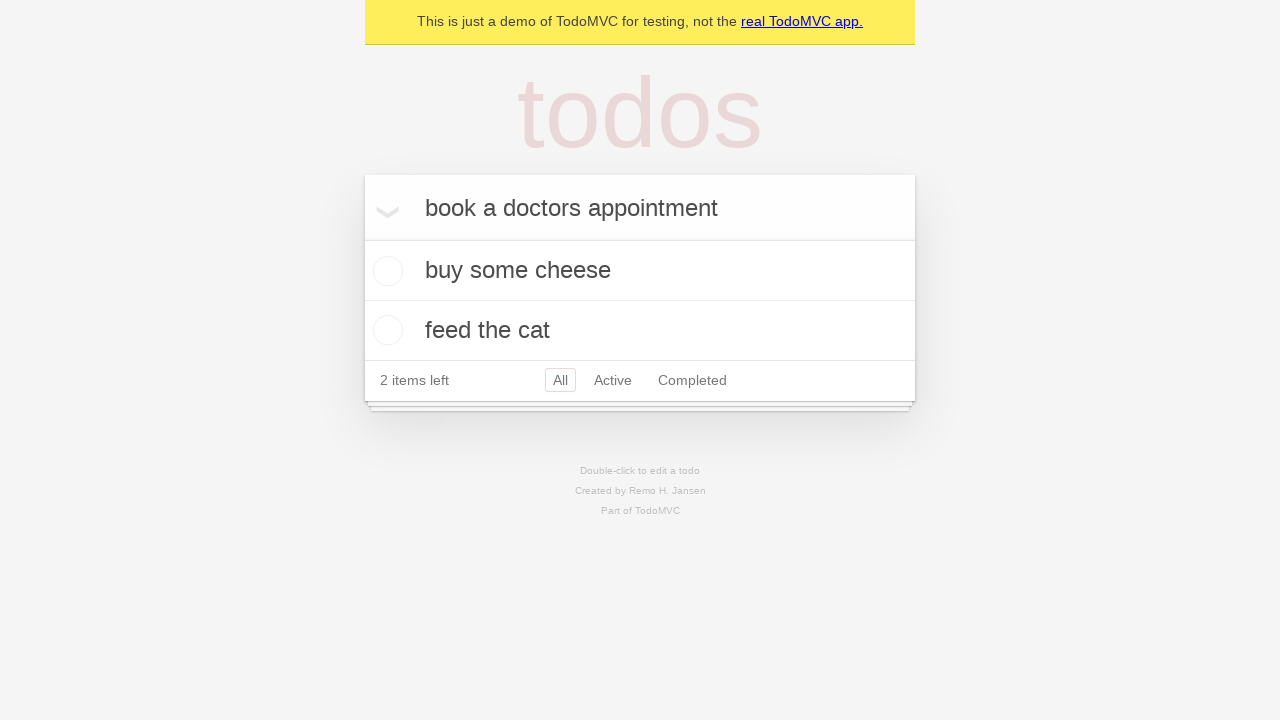

Pressed Enter to create third todo on internal:attr=[placeholder="What needs to be done?"i]
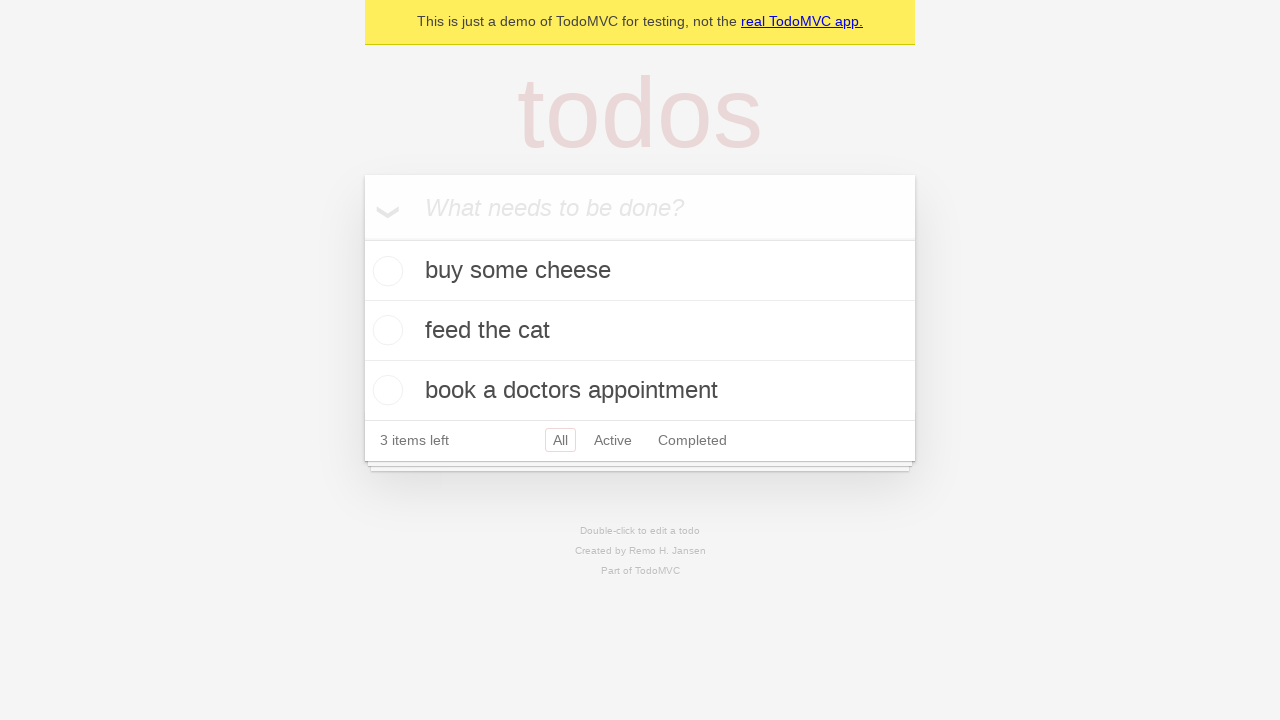

Waited for third todo to appear
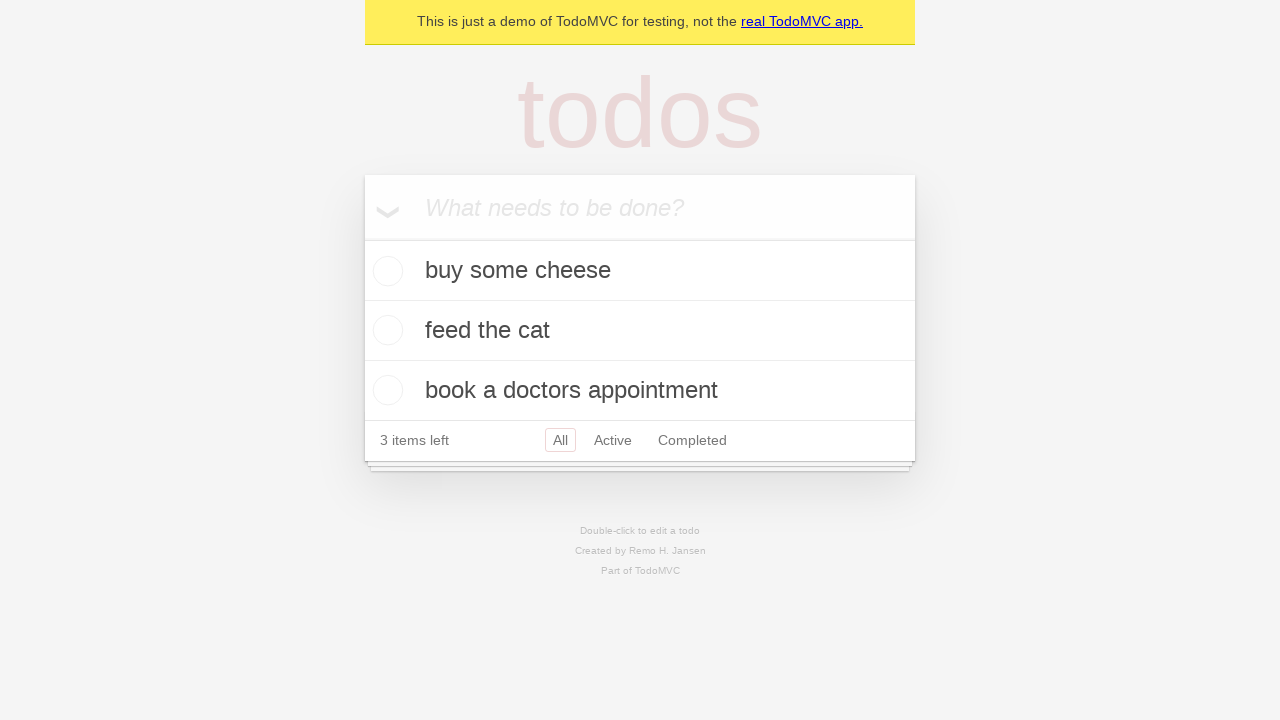

Double-clicked second todo item to enter edit mode at (640, 331) on [data-testid='todo-item'] >> nth=1
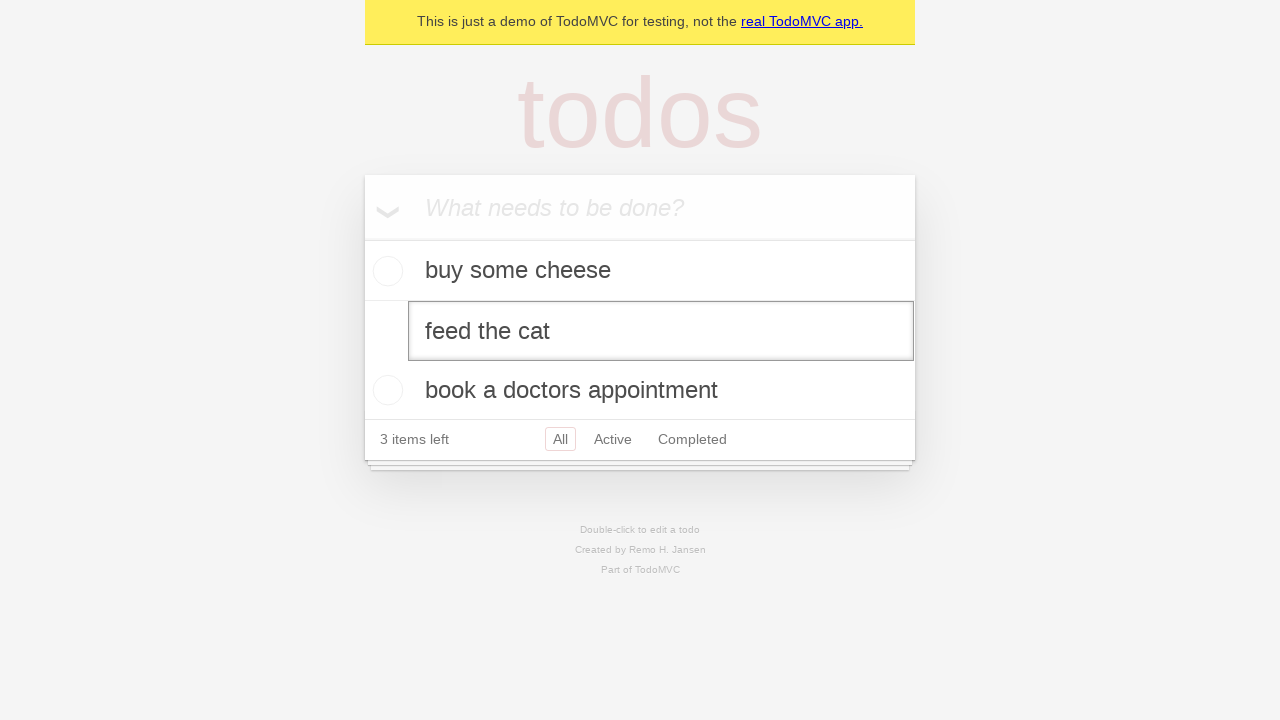

Filled edit textbox with 'buy some sausages' on [data-testid='todo-item'] >> nth=1 >> internal:role=textbox[name="Edit"i]
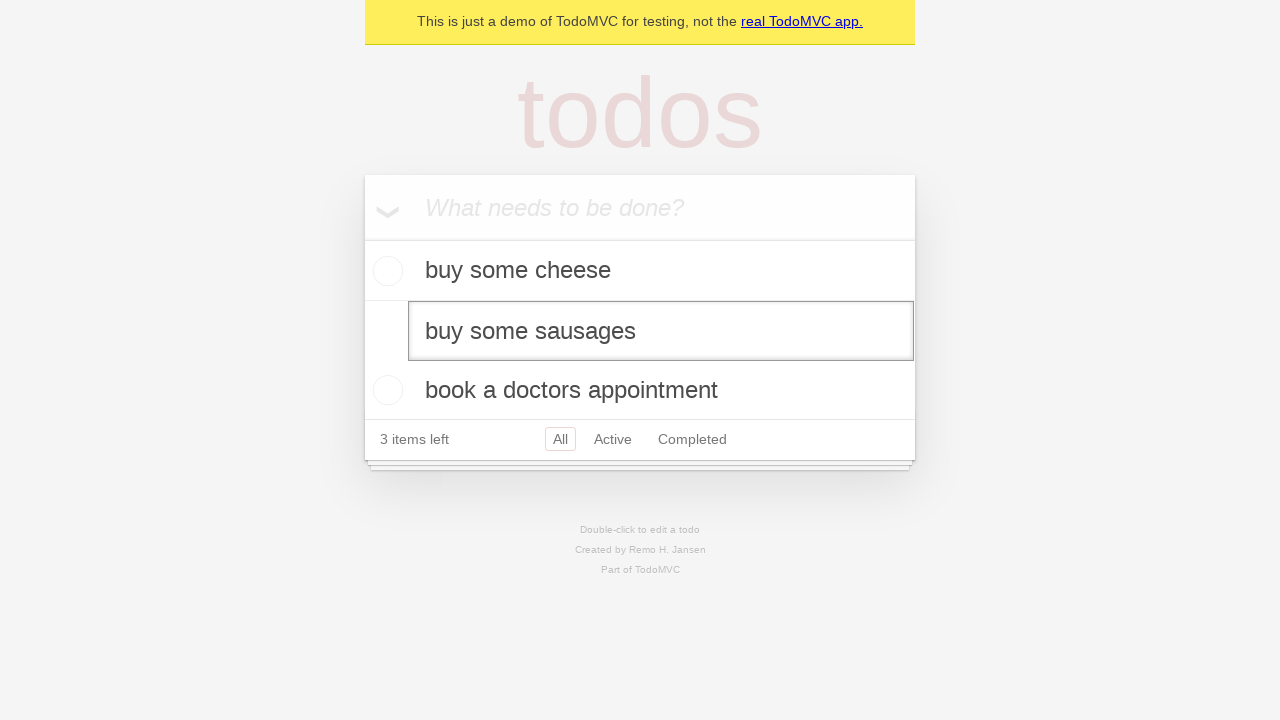

Triggered blur event on edit textbox to save changes
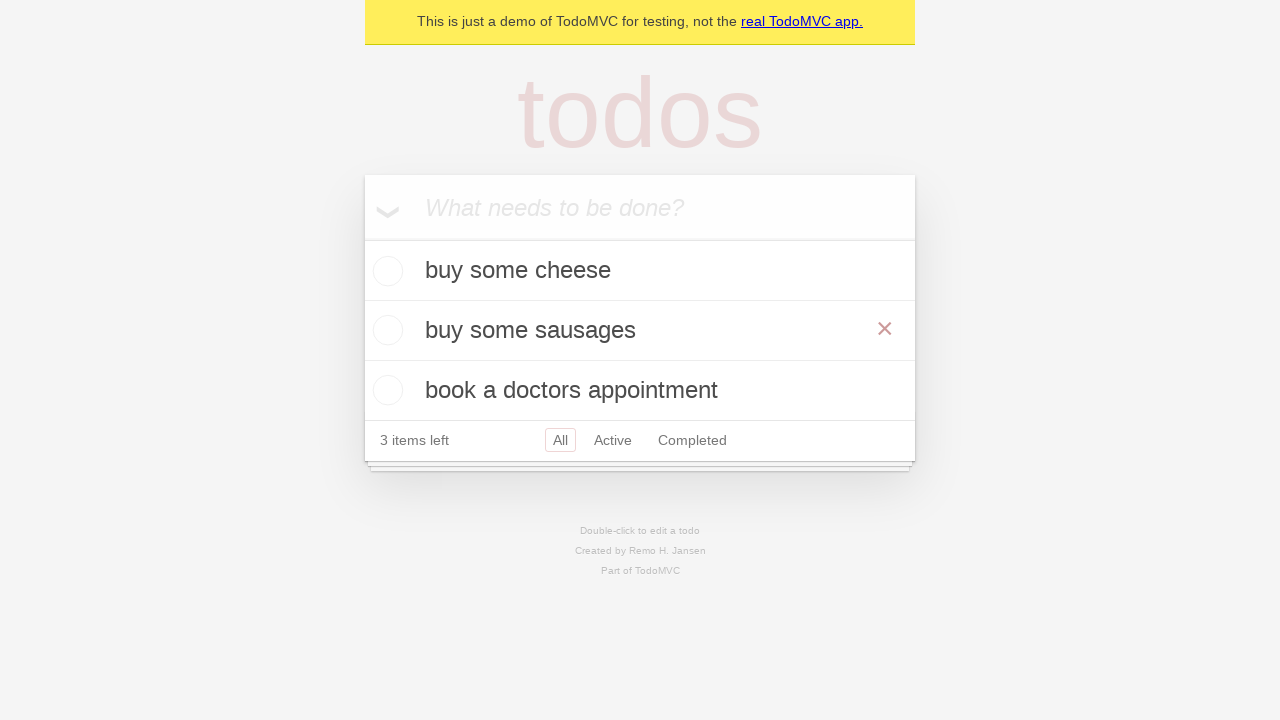

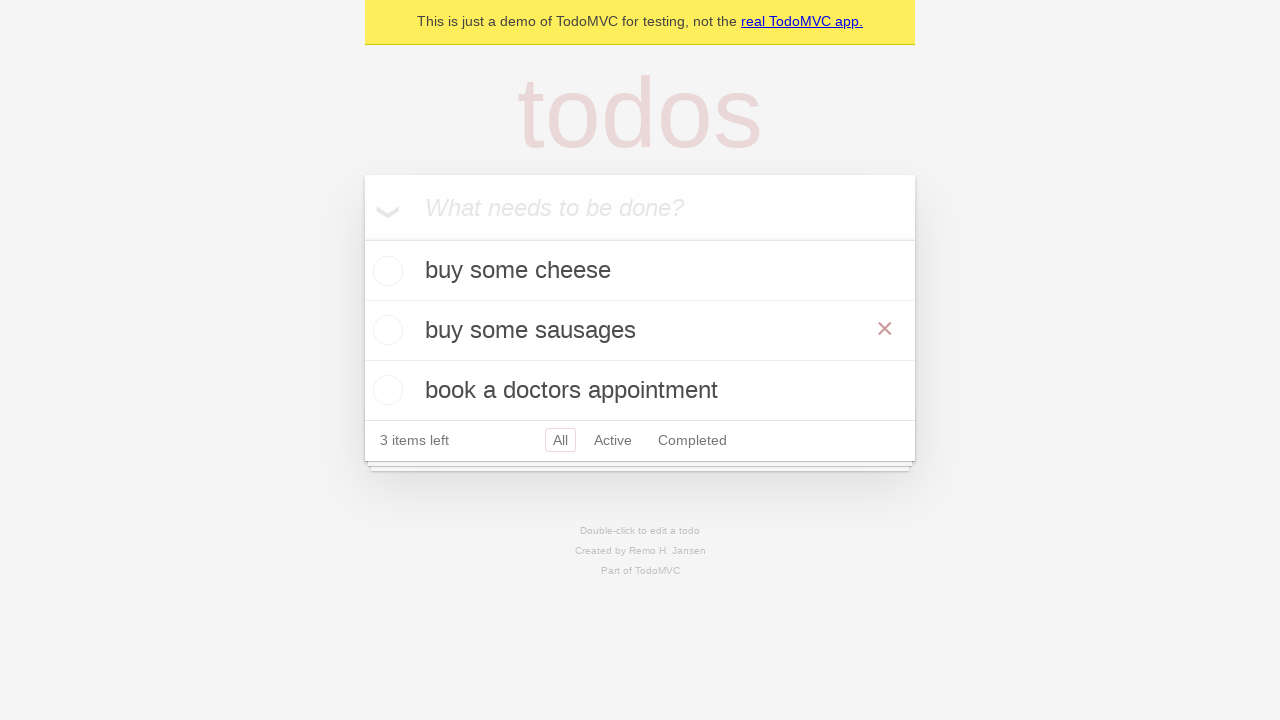